Tests the omayo test page by copying text from one textarea to another using keyboard shortcuts, clicking a Tutorial link, and entering text in a search input field.

Starting URL: https://omayo.blogspot.com/

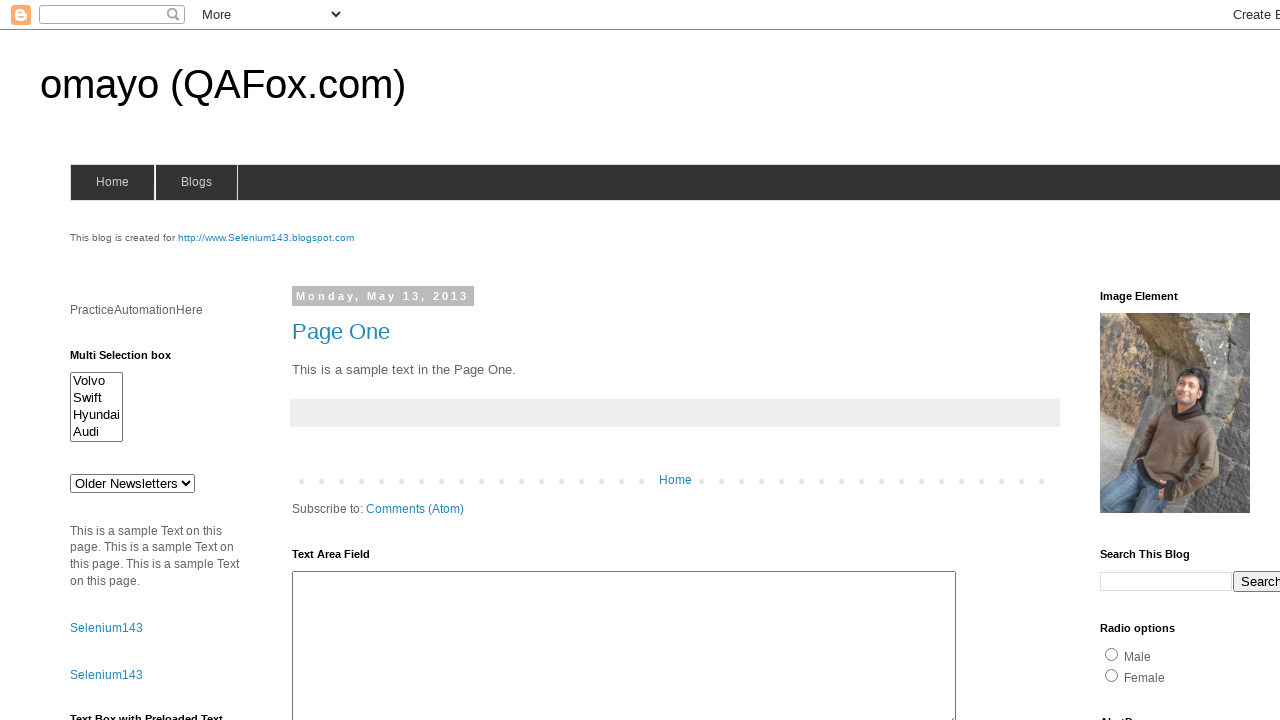

Clicked on second textarea at (423, 361) on (//textarea[@rows="10"])[2]
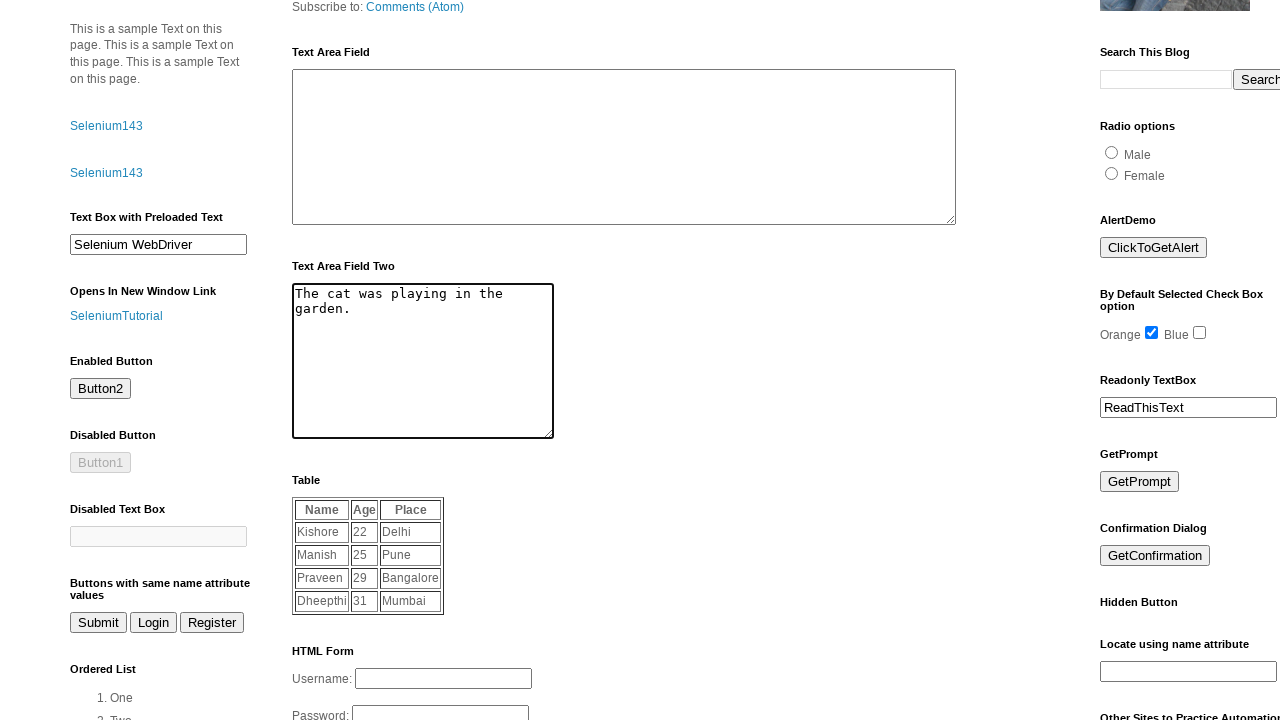

Selected all text in second textarea with Ctrl+A
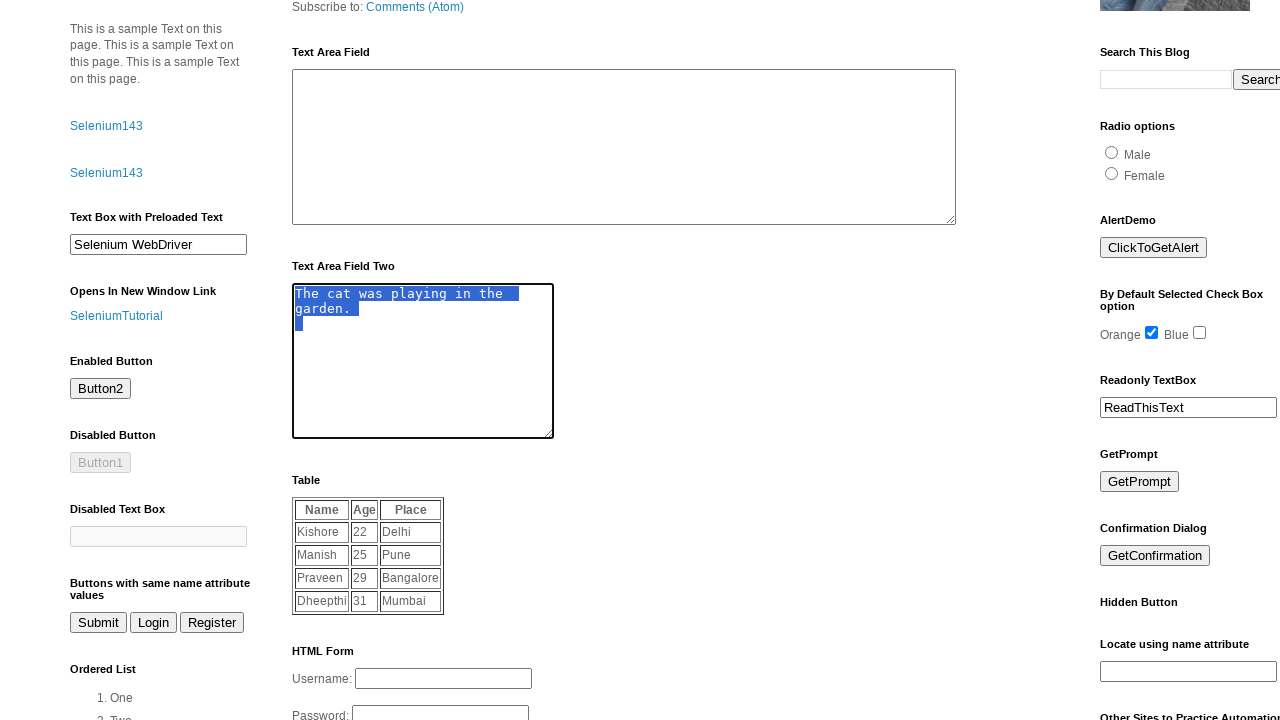

Copied selected text with Ctrl+C
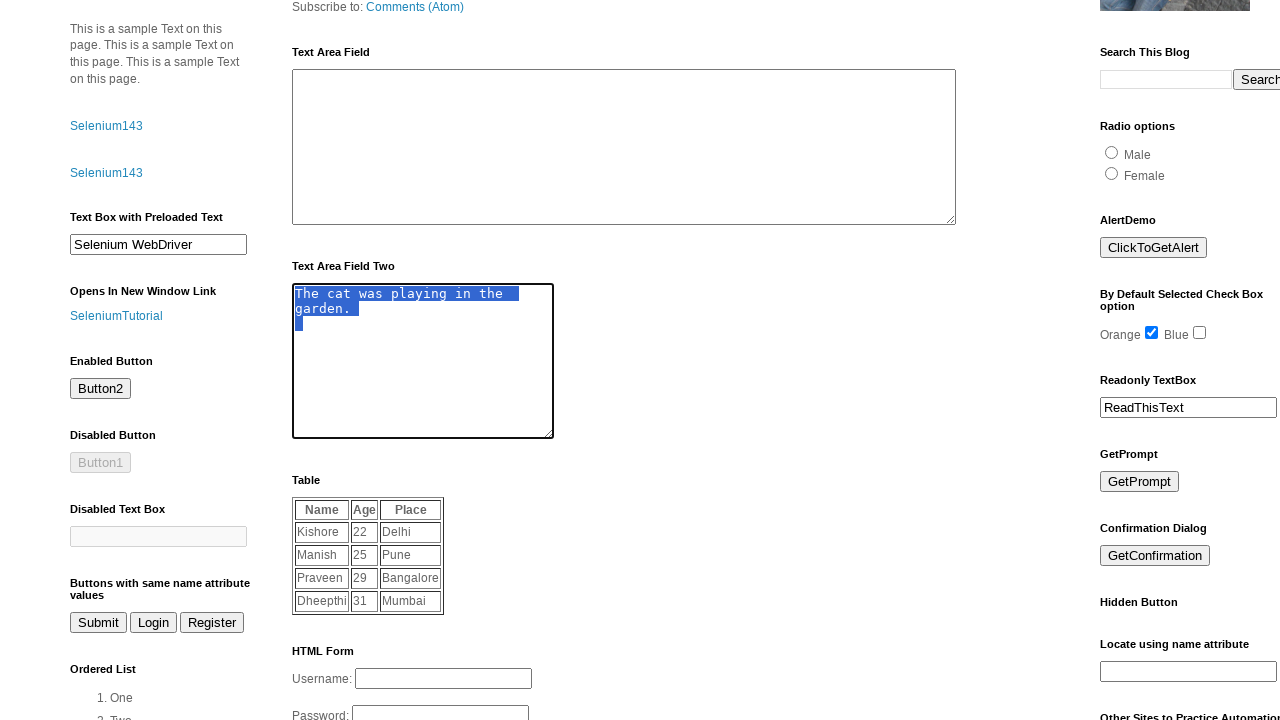

Clicked on first textarea at (624, 147) on (//textarea[@rows="10"])[1]
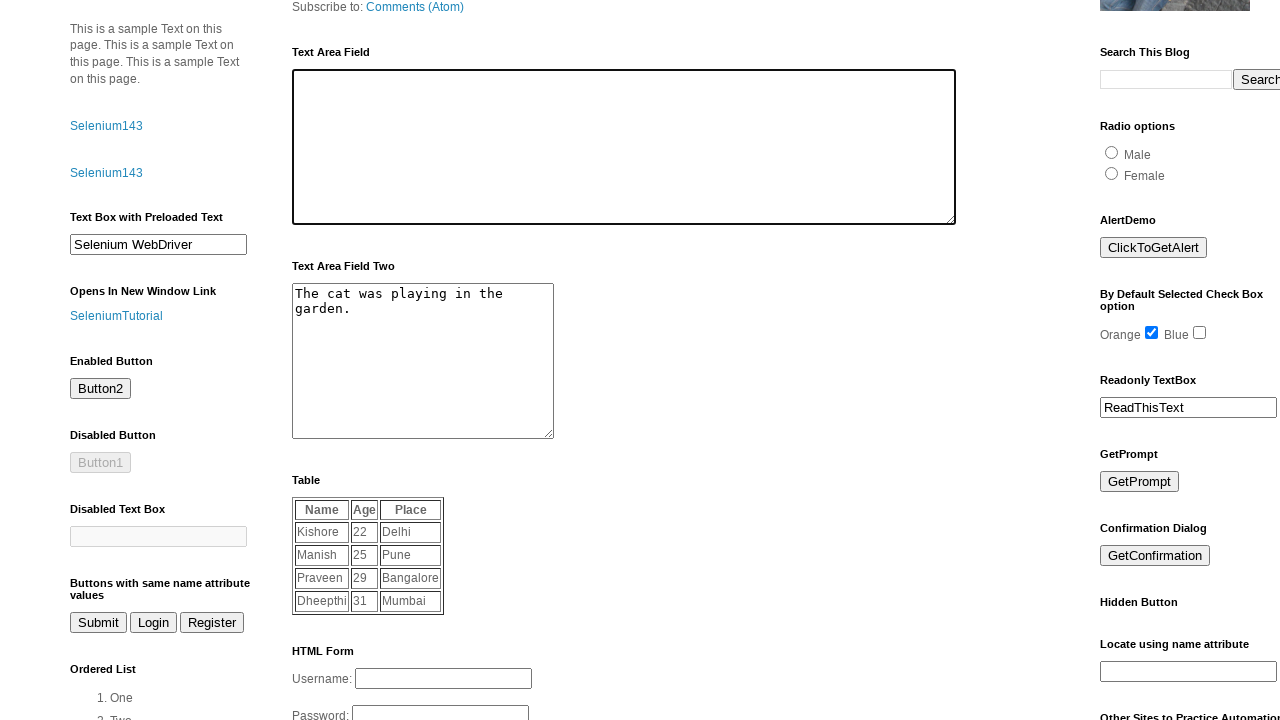

Pasted copied text with Ctrl+V
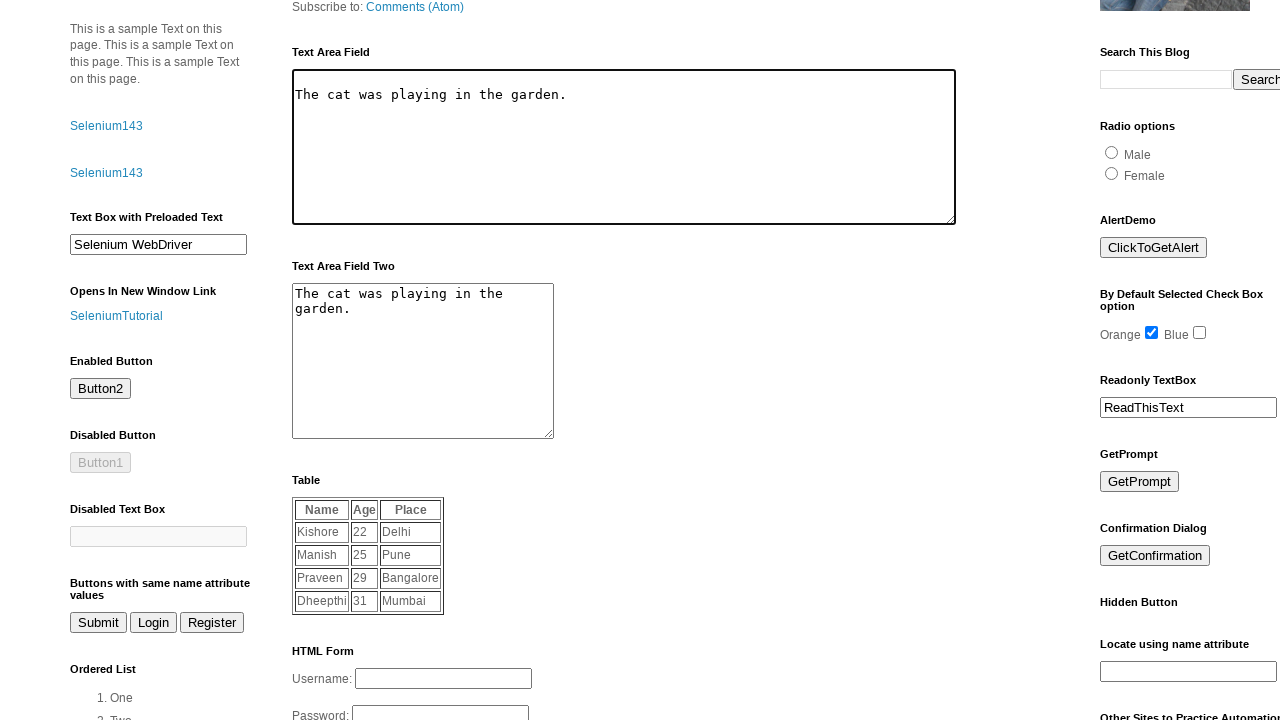

Clicked on Tutorial link at (116, 316) on text=Tutorial
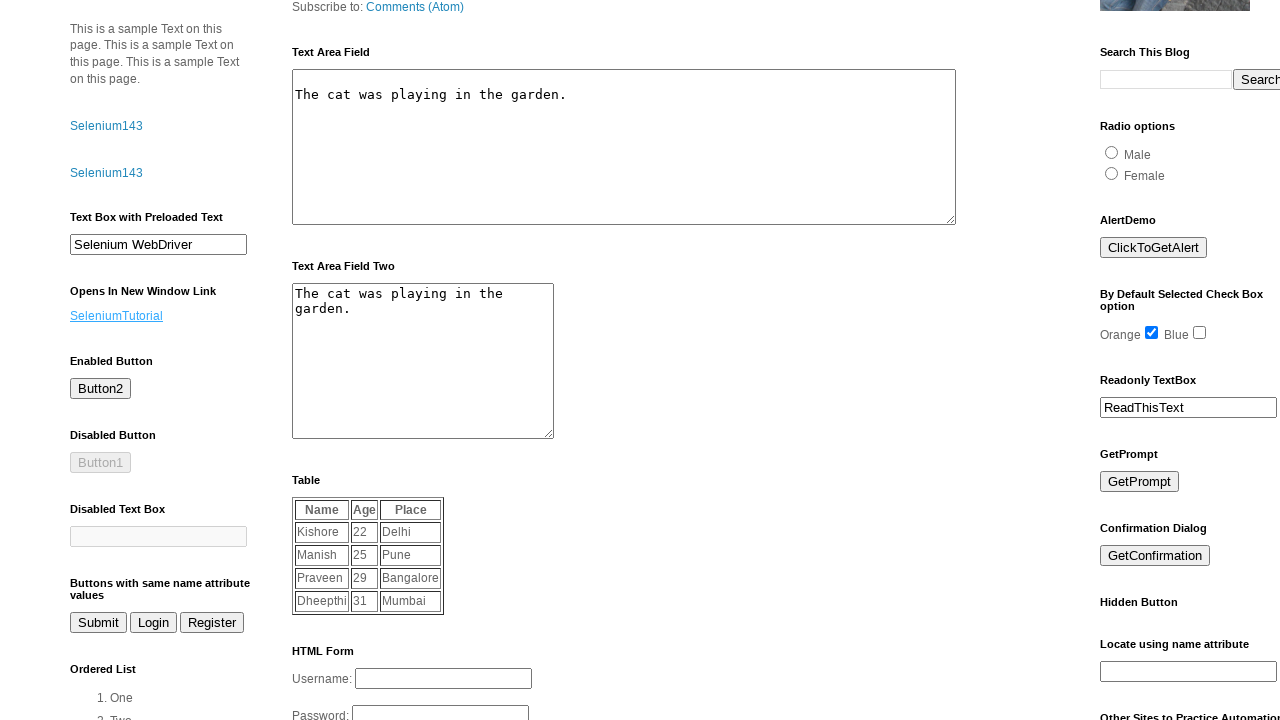

Page loaded with DOM content ready
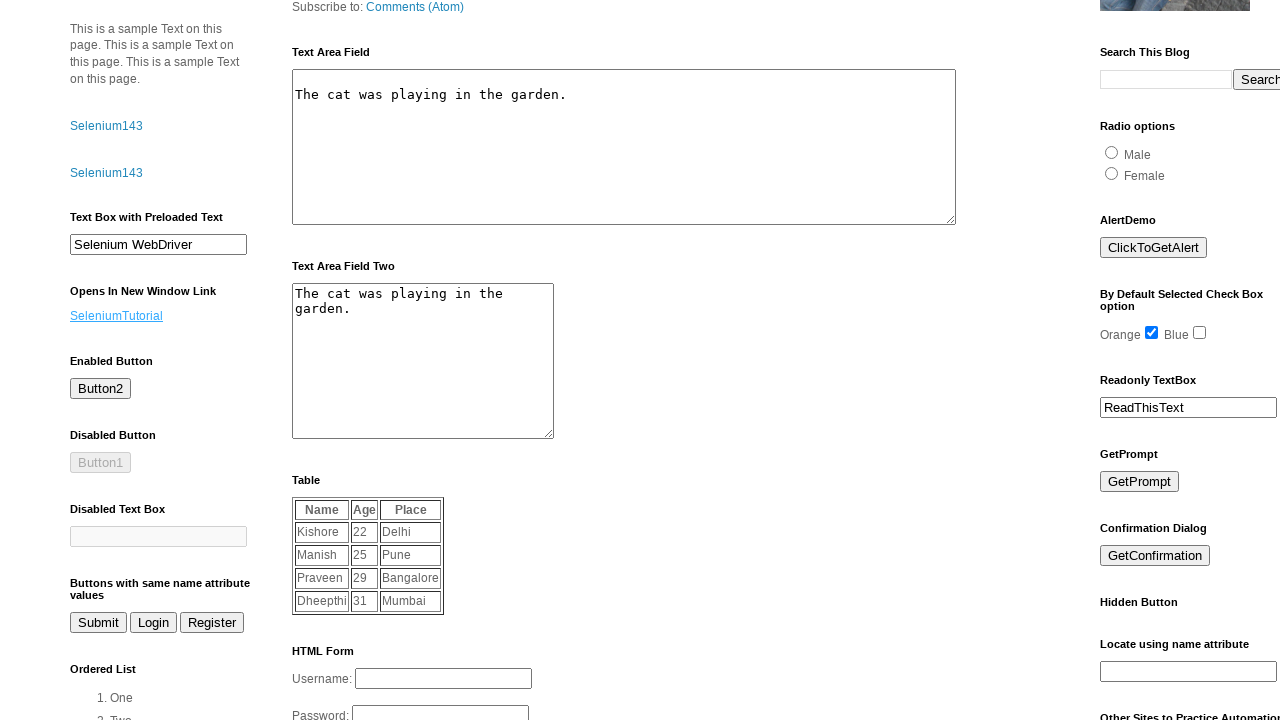

Entered 'selenium testing' in search input field on input.gsc-input
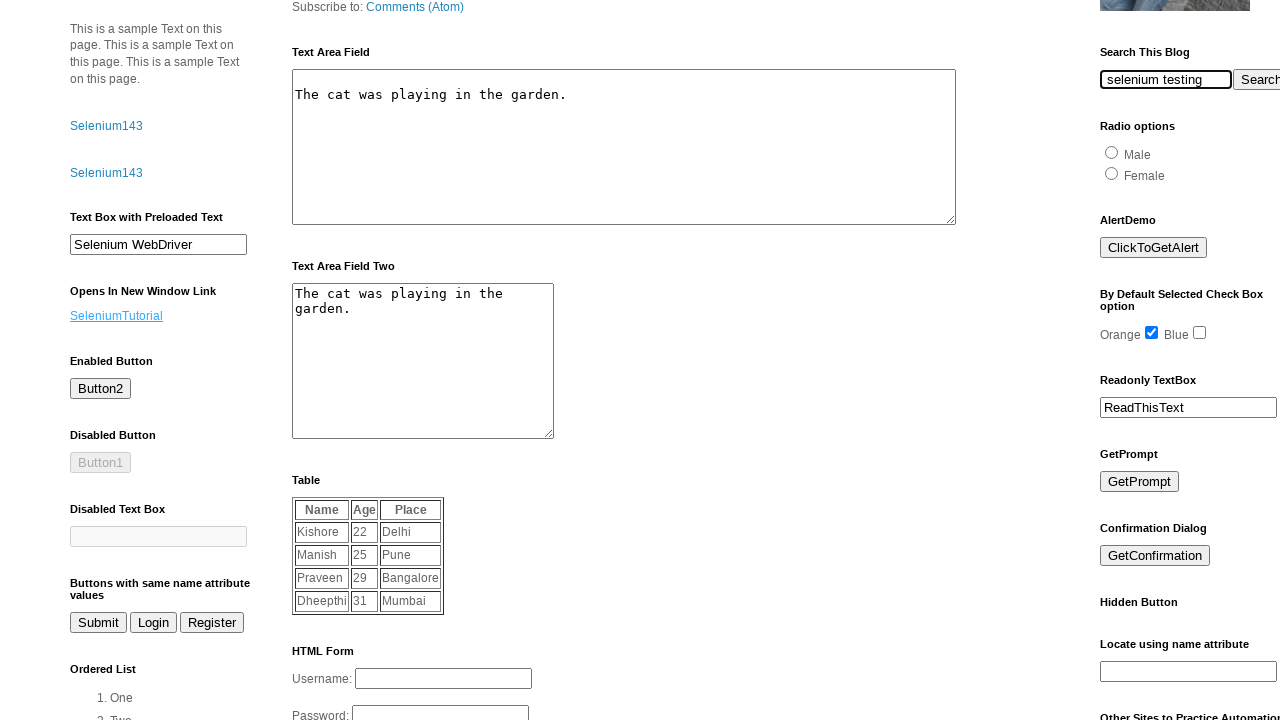

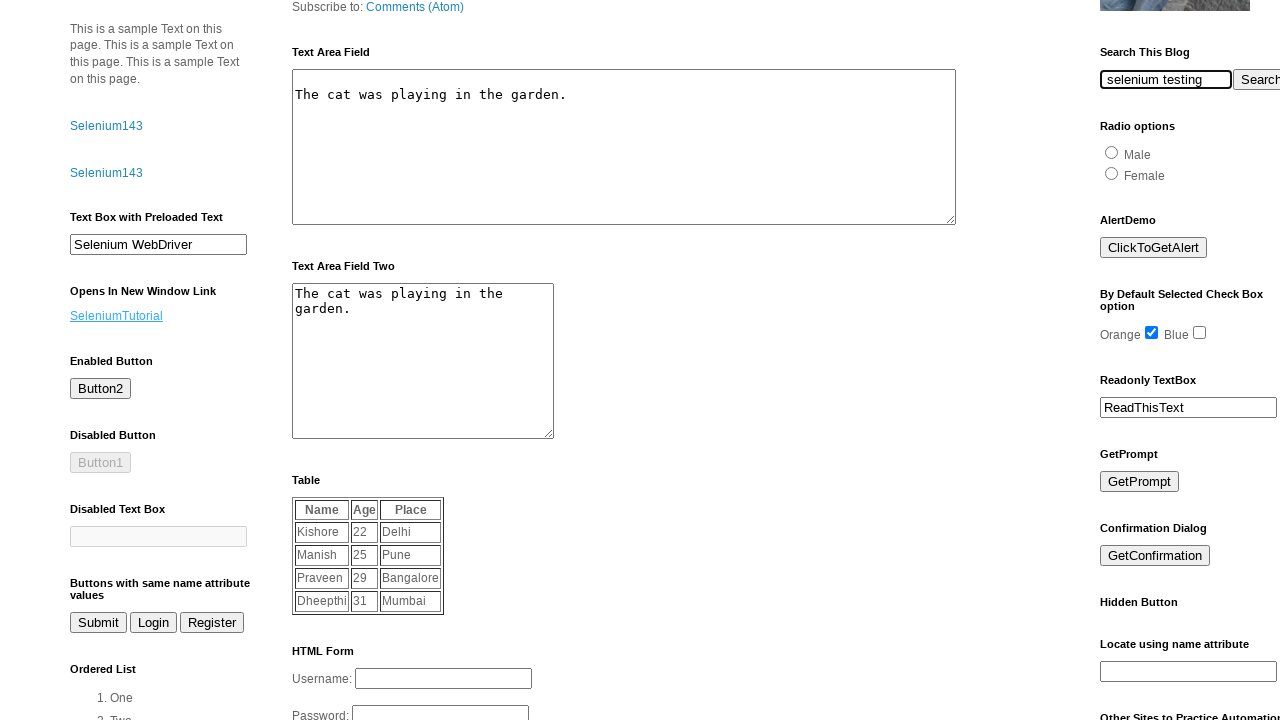